Tests the Active filter by adding a todo, marking it complete, navigating to Active view, and verifying completed items are hidden

Starting URL: https://demo.playwright.dev/todomvc

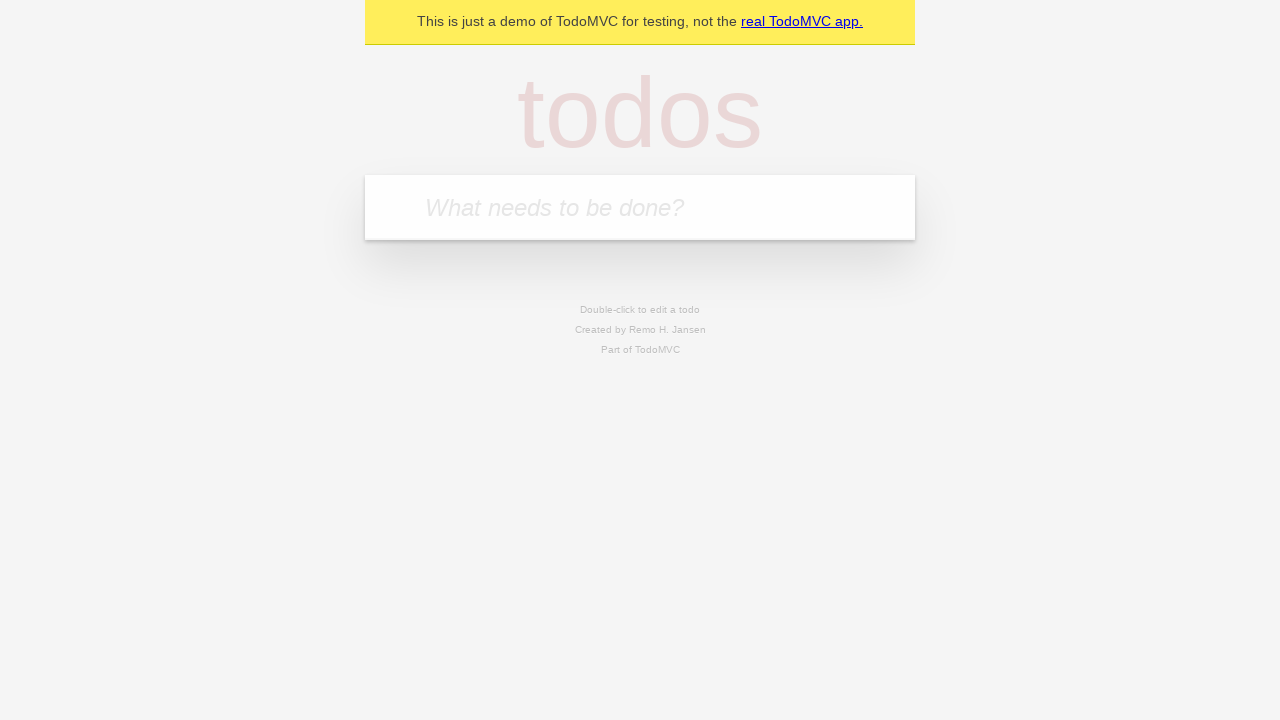

Filled new todo input with 'Todo to be completed' on input.new-todo
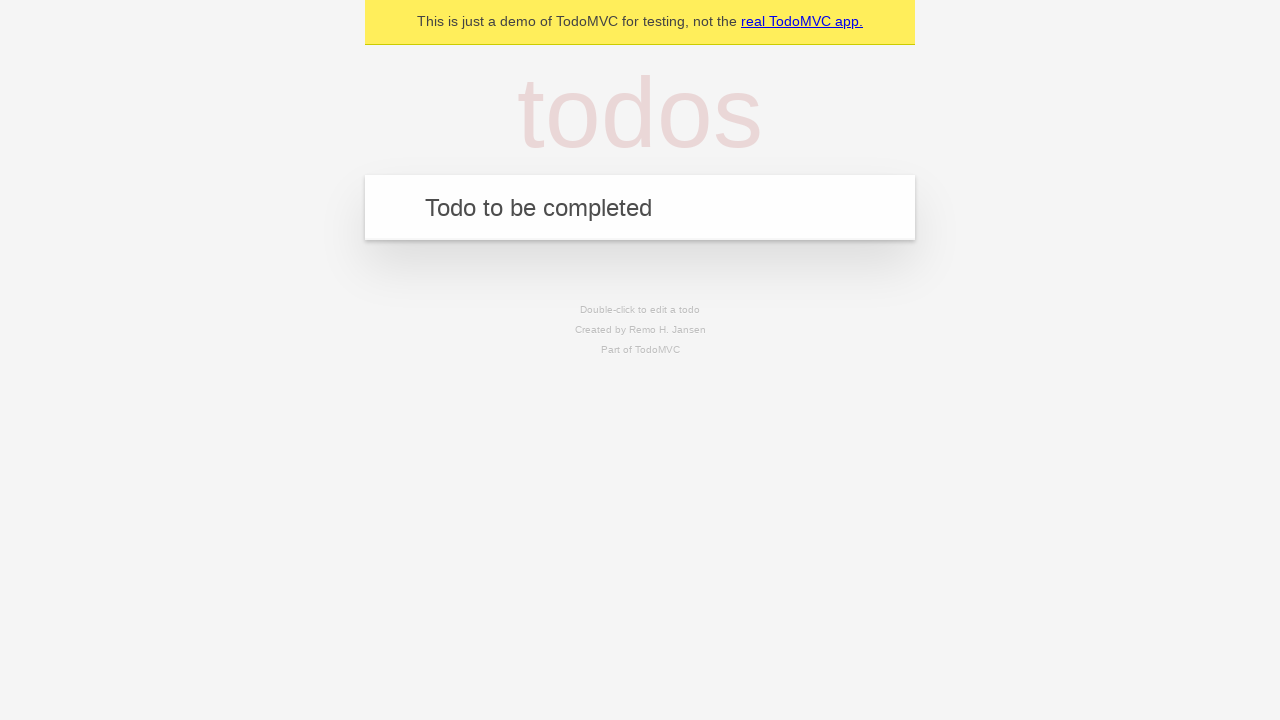

Pressed Enter to add the todo item on input.new-todo
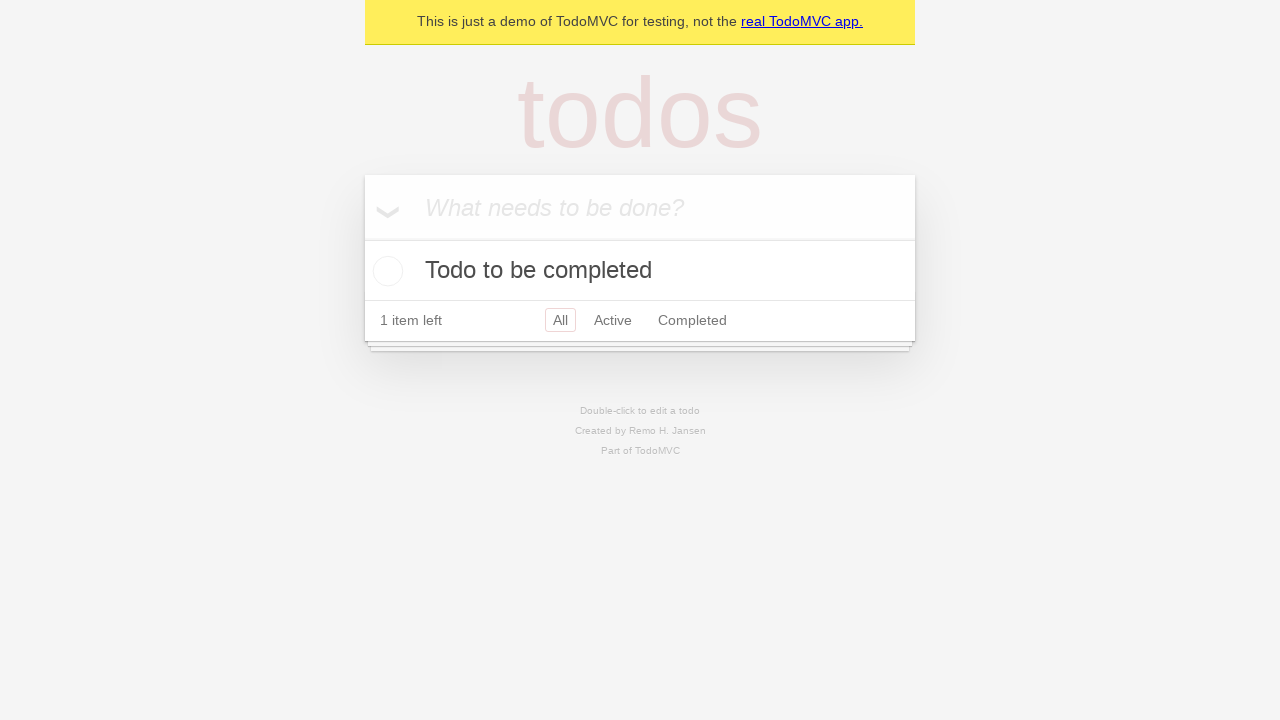

Clicked toggle checkbox to mark todo as completed at (385, 271) on input.toggle >> nth=0
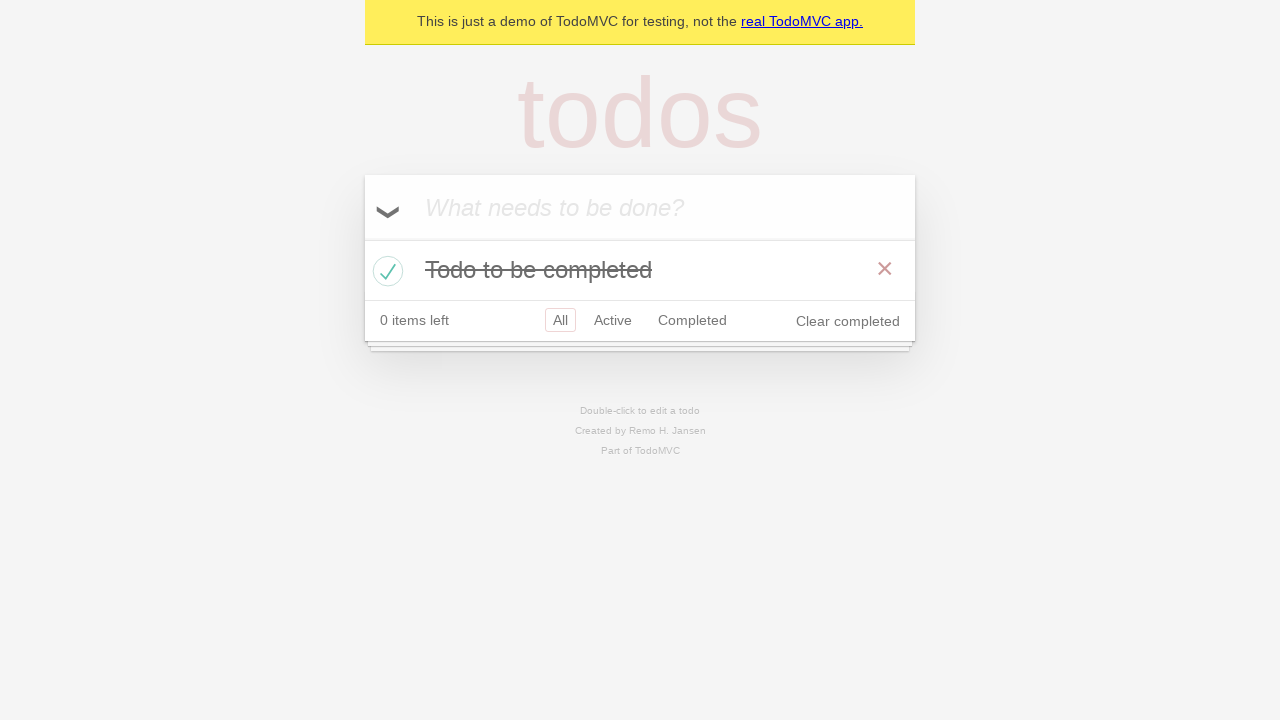

Clicked Active filter link to navigate to active todos view at (613, 320) on a[href="#/active"]
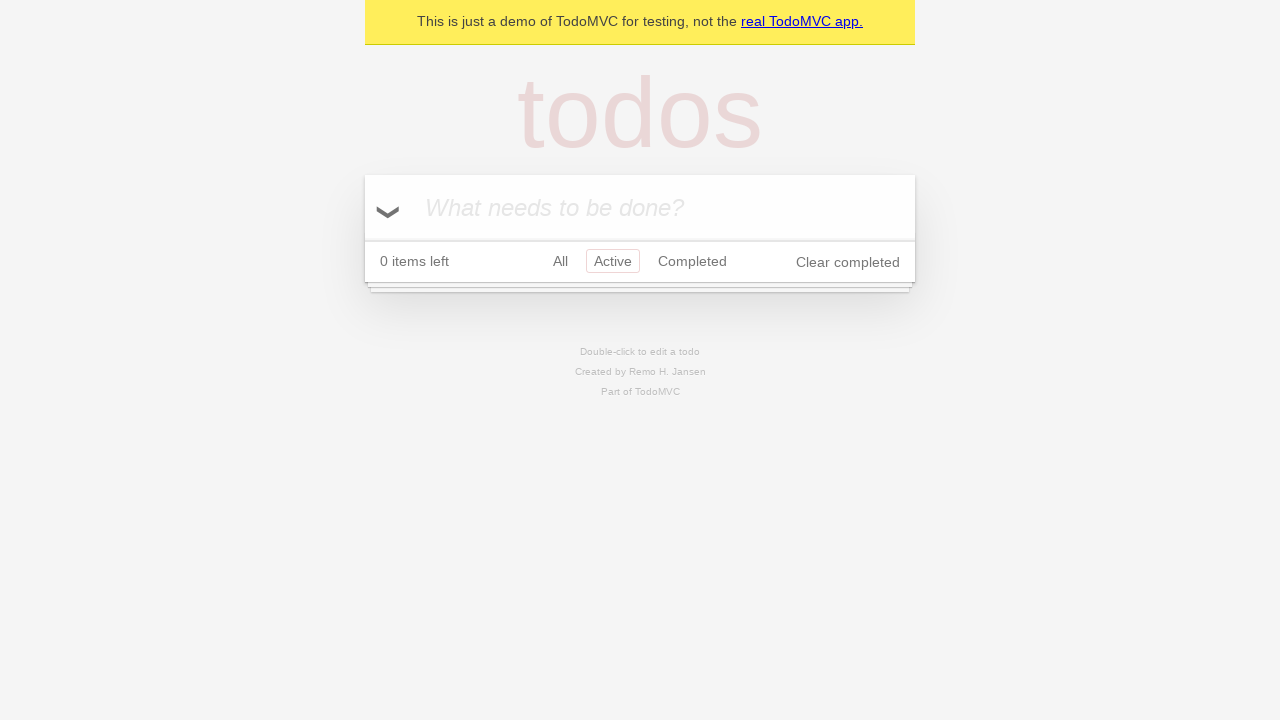

Verified that completed todo 'Todo to be completed' is hidden in Active view
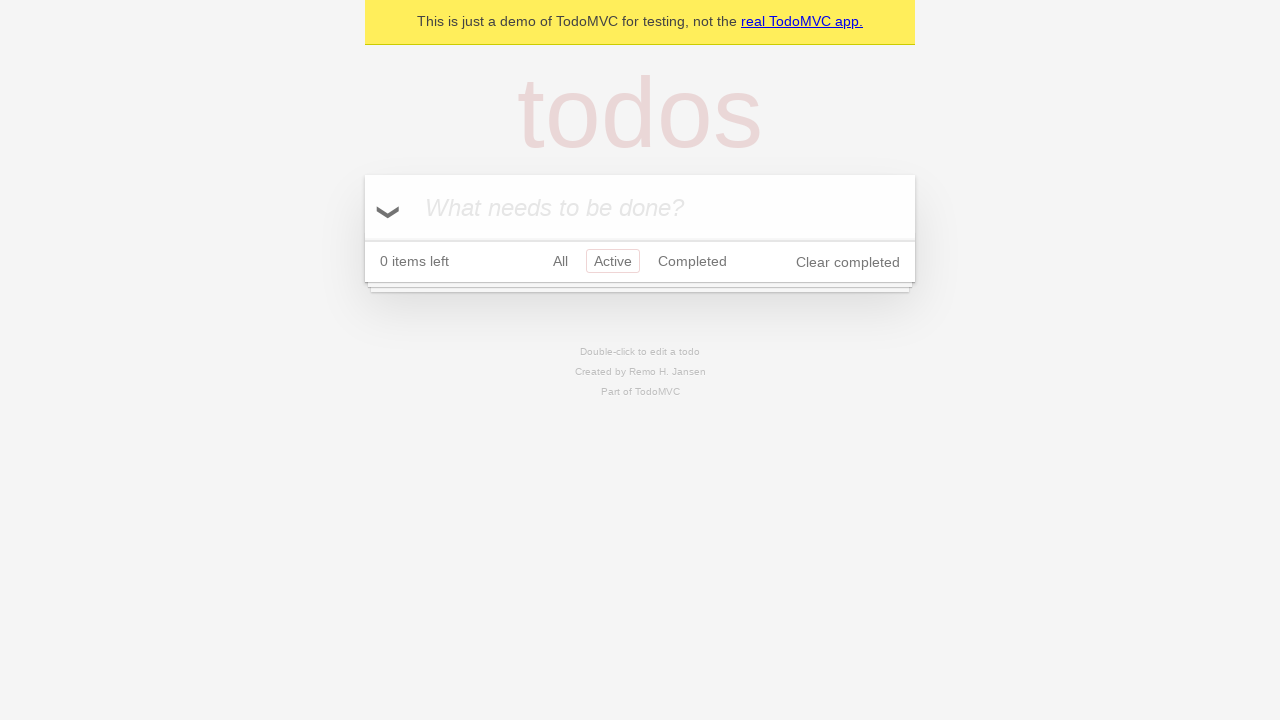

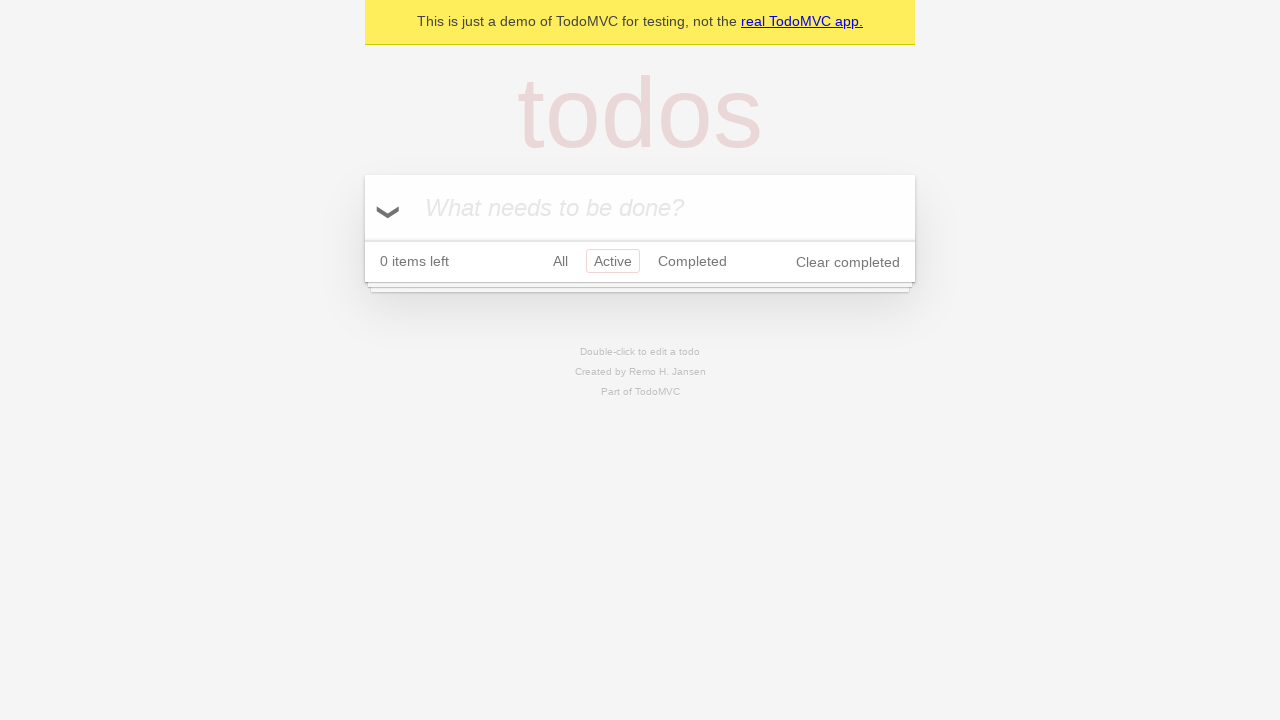